Tests that edits are cancelled when pressing Escape

Starting URL: https://demo.playwright.dev/todomvc

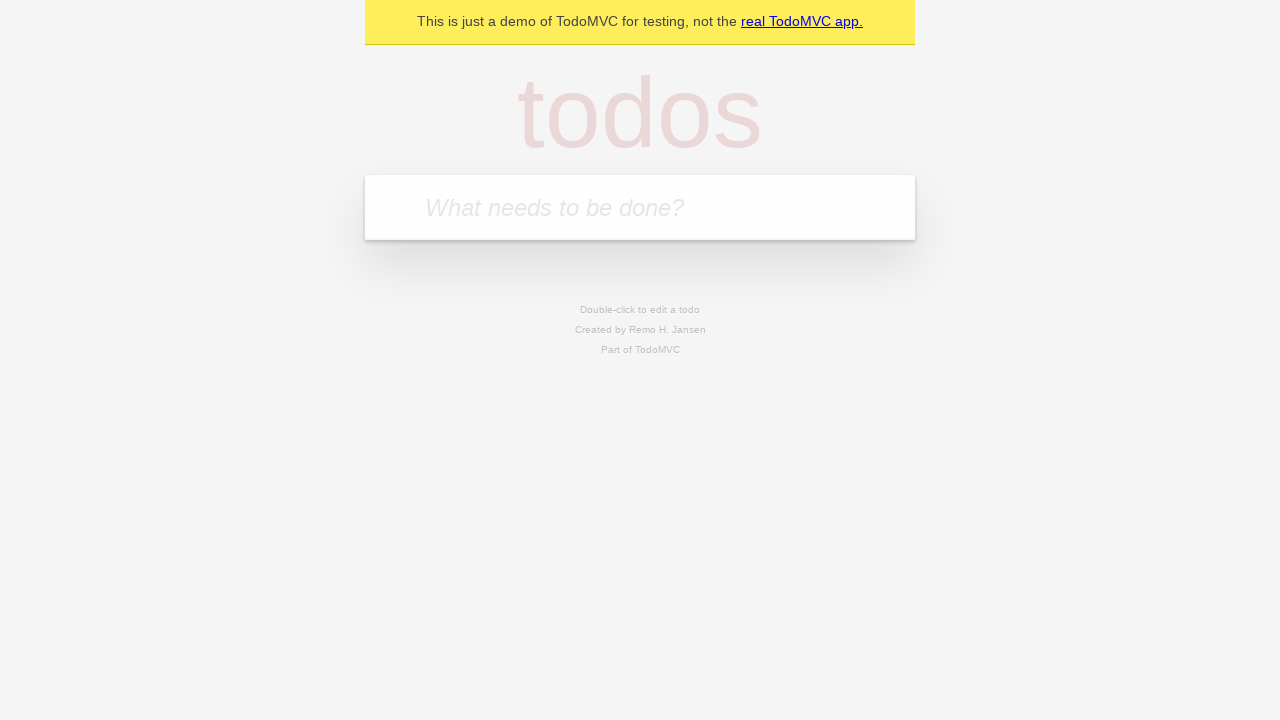

Filled first todo input with 'buy some cheese' on .new-todo
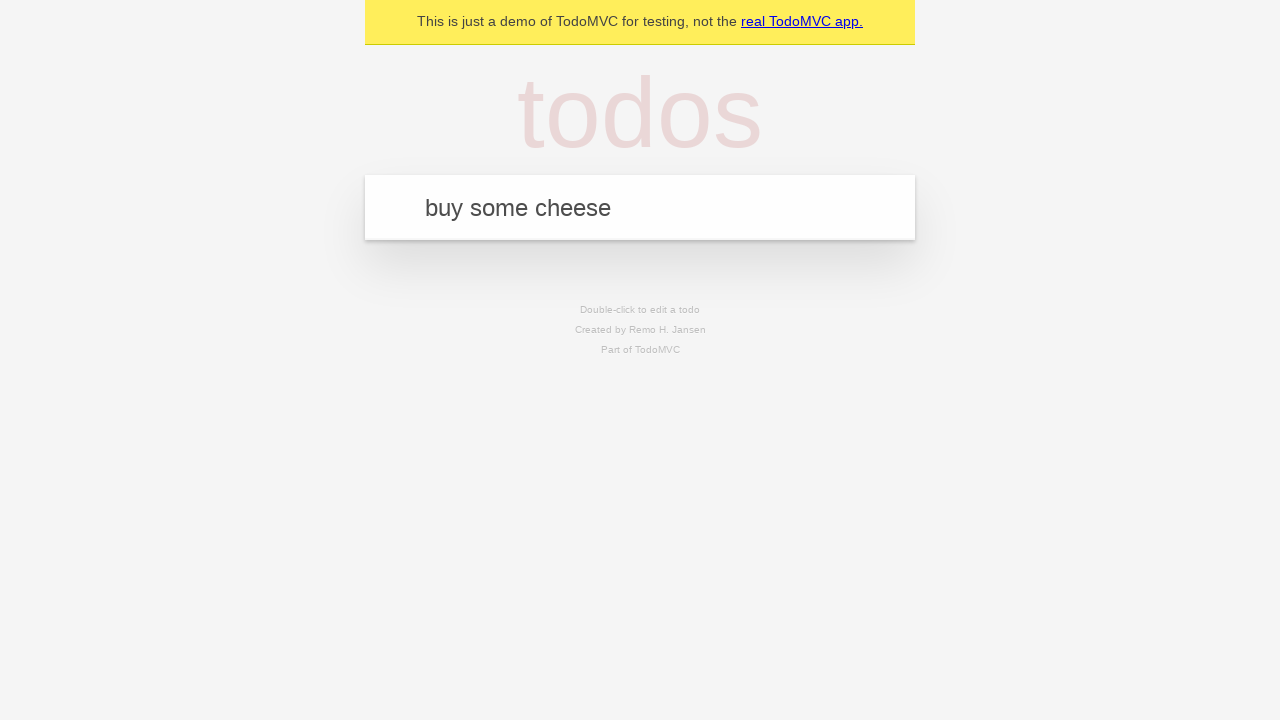

Pressed Enter to create first todo on .new-todo
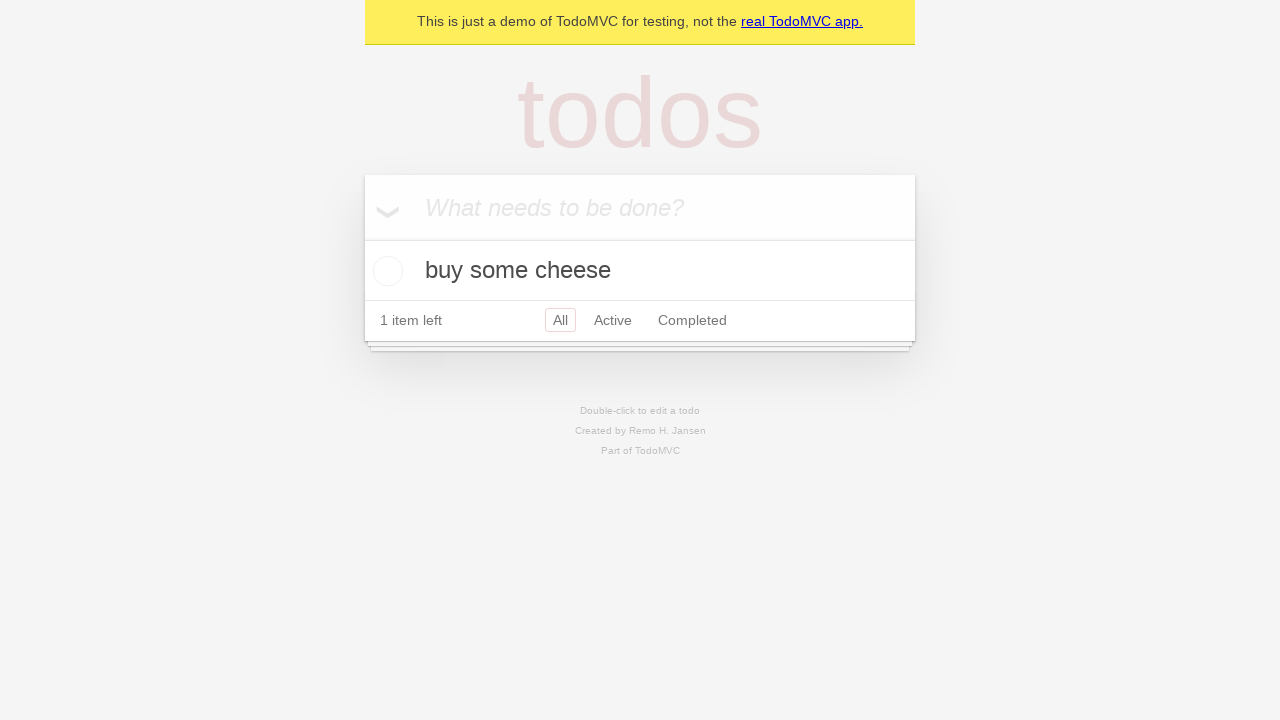

Filled second todo input with 'feed the cat' on .new-todo
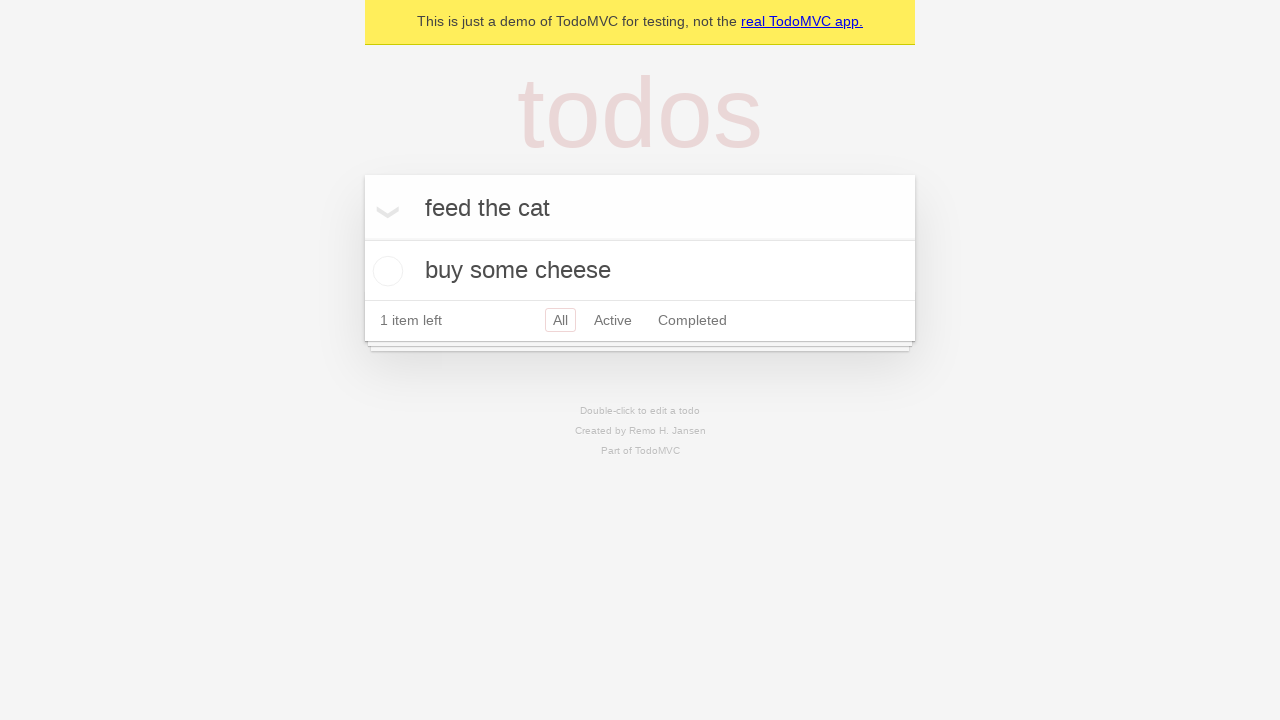

Pressed Enter to create second todo on .new-todo
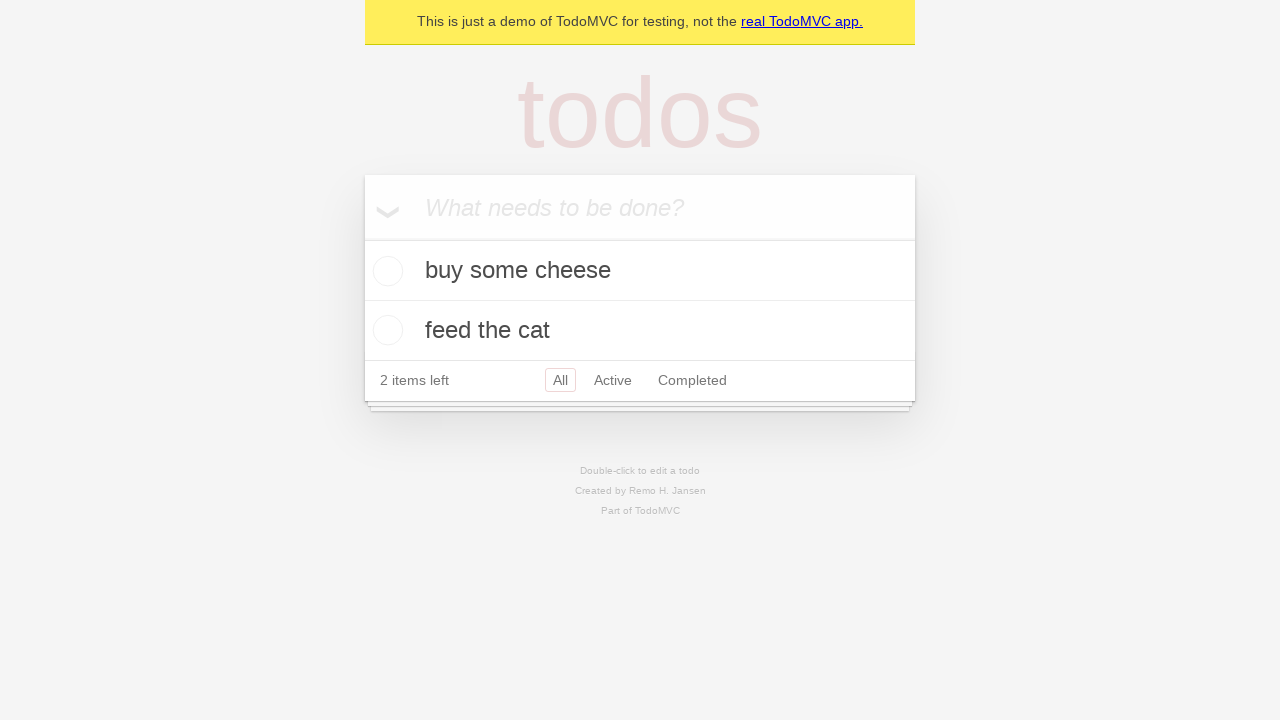

Filled third todo input with 'book a doctors appointment' on .new-todo
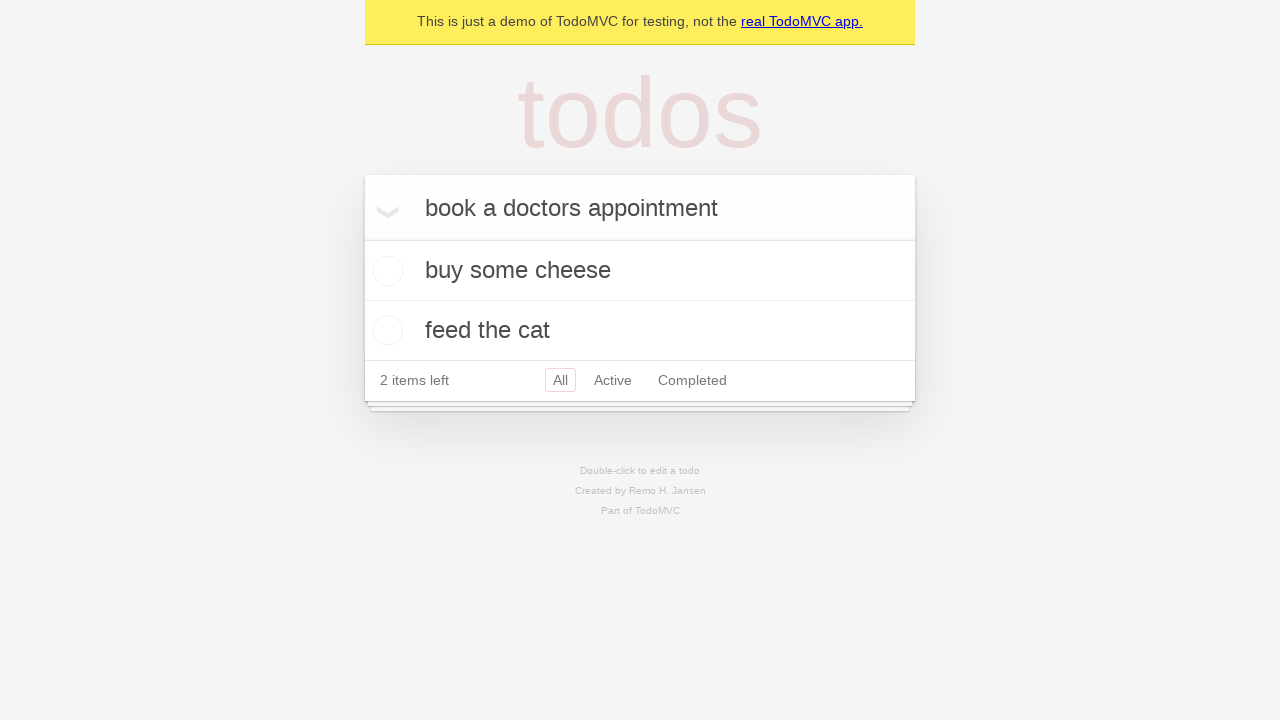

Pressed Enter to create third todo on .new-todo
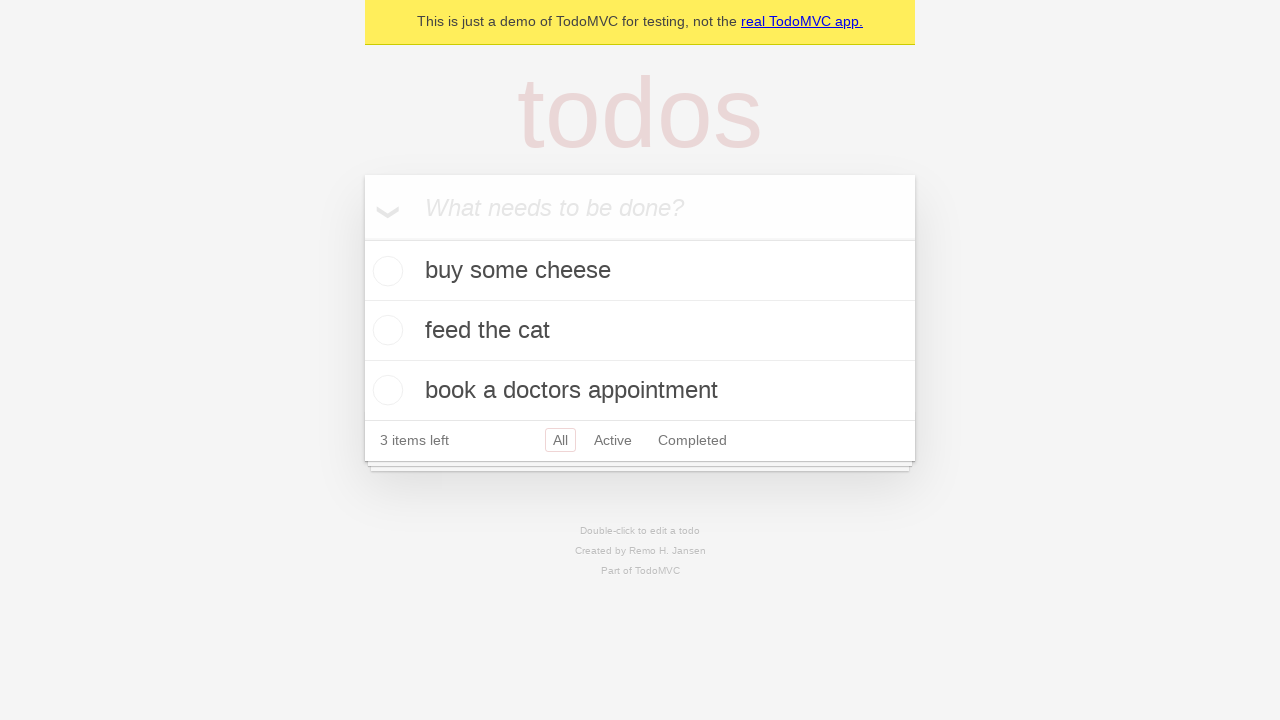

Double-clicked second todo to enter edit mode at (640, 331) on .todo-list li >> nth=1
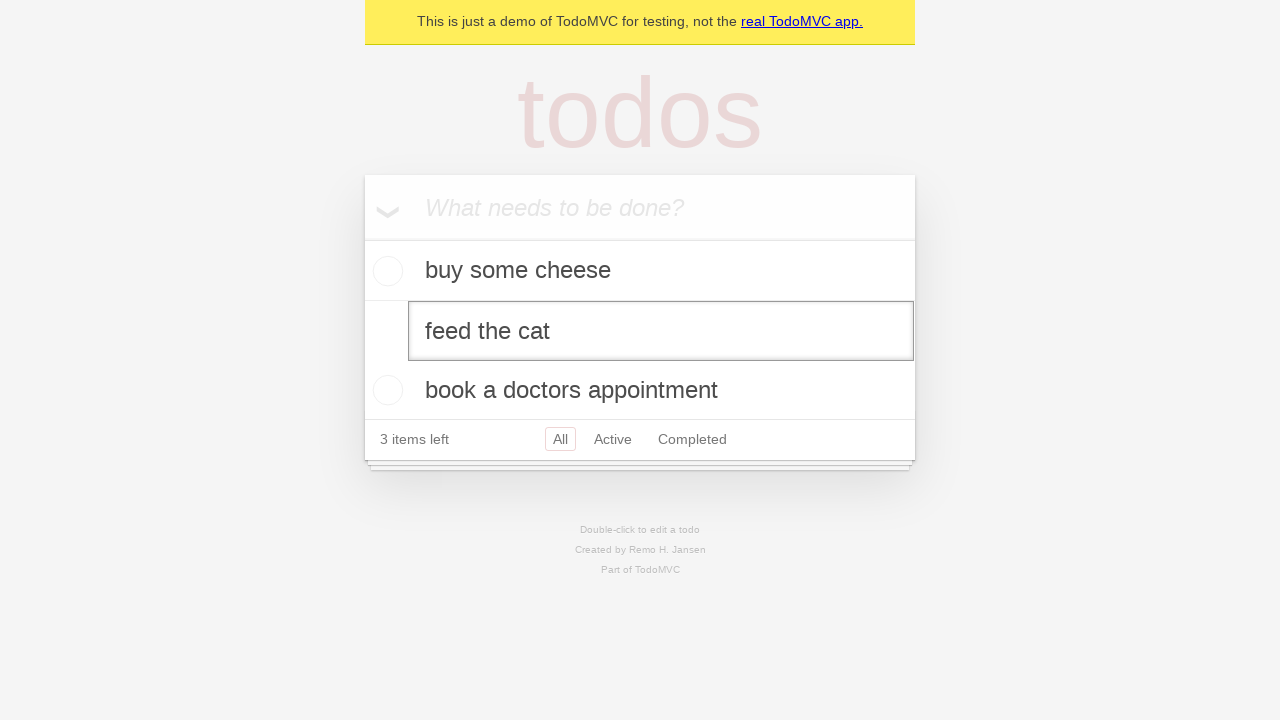

Pressed Escape to cancel edit mode on .todo-list li >> nth=1 >> .edit
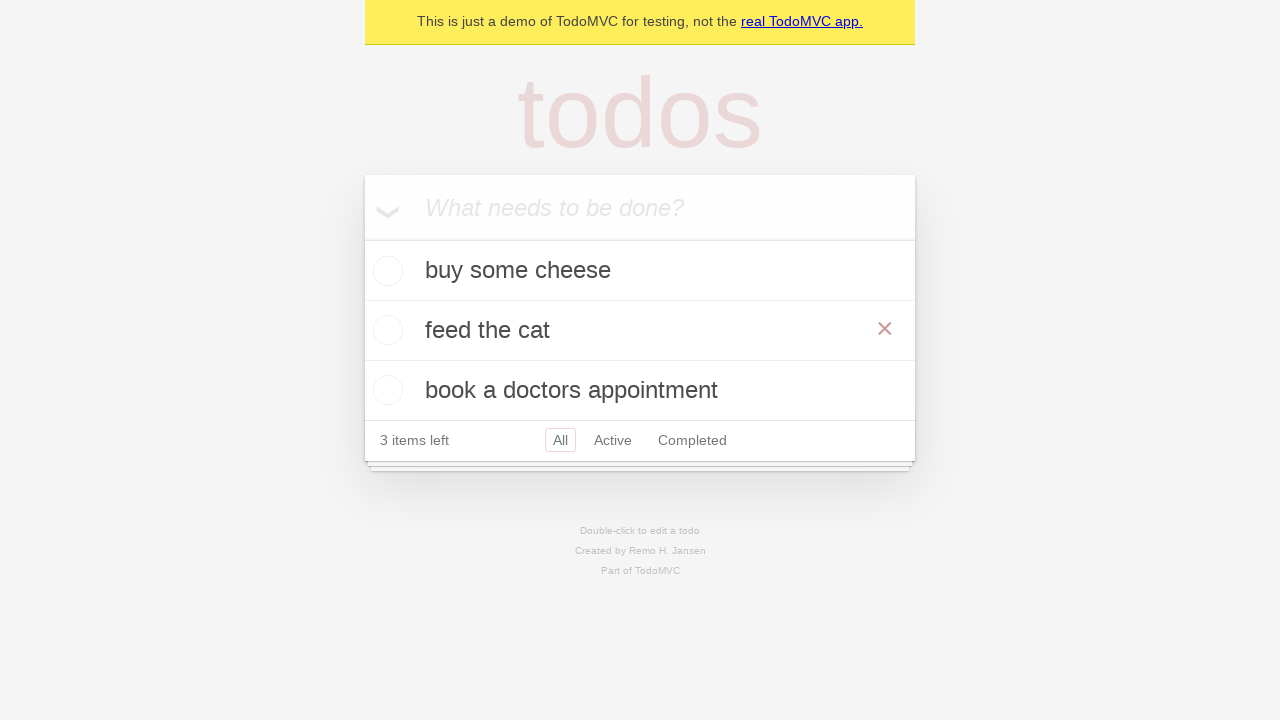

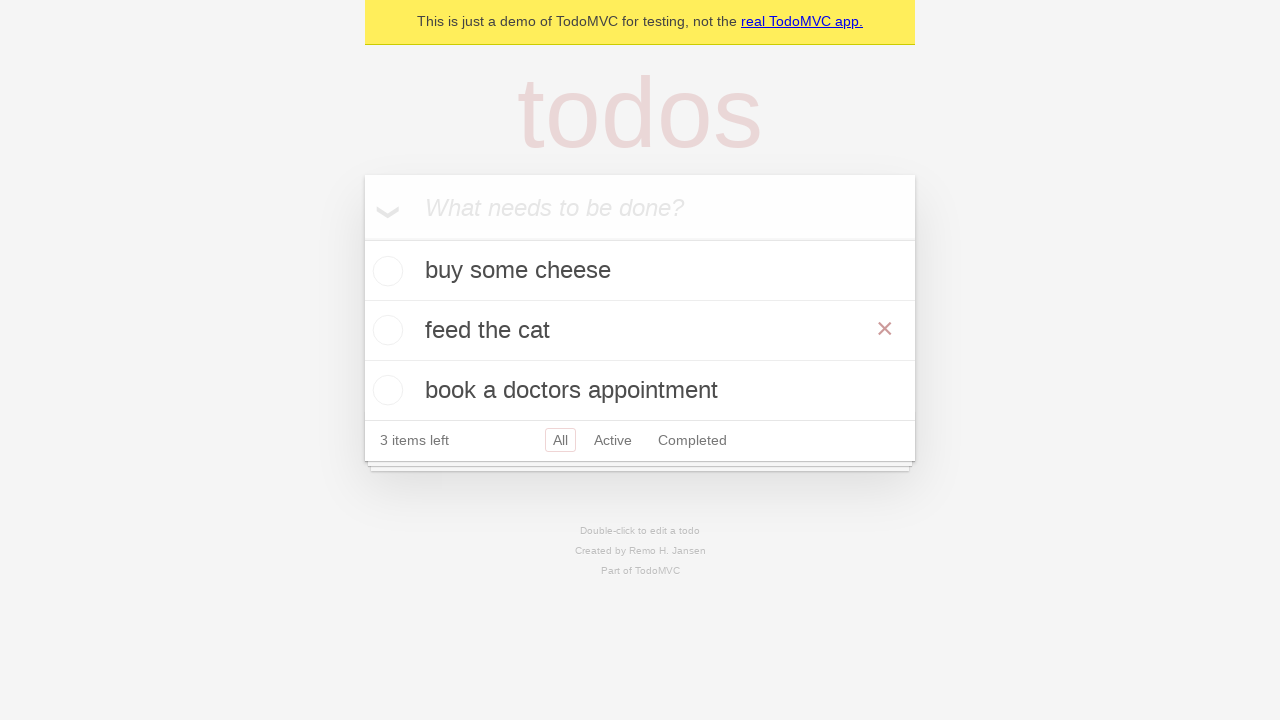